Tests page title button functionality and navigation back to home page

Starting URL: https://formy-project.herokuapp.com/form

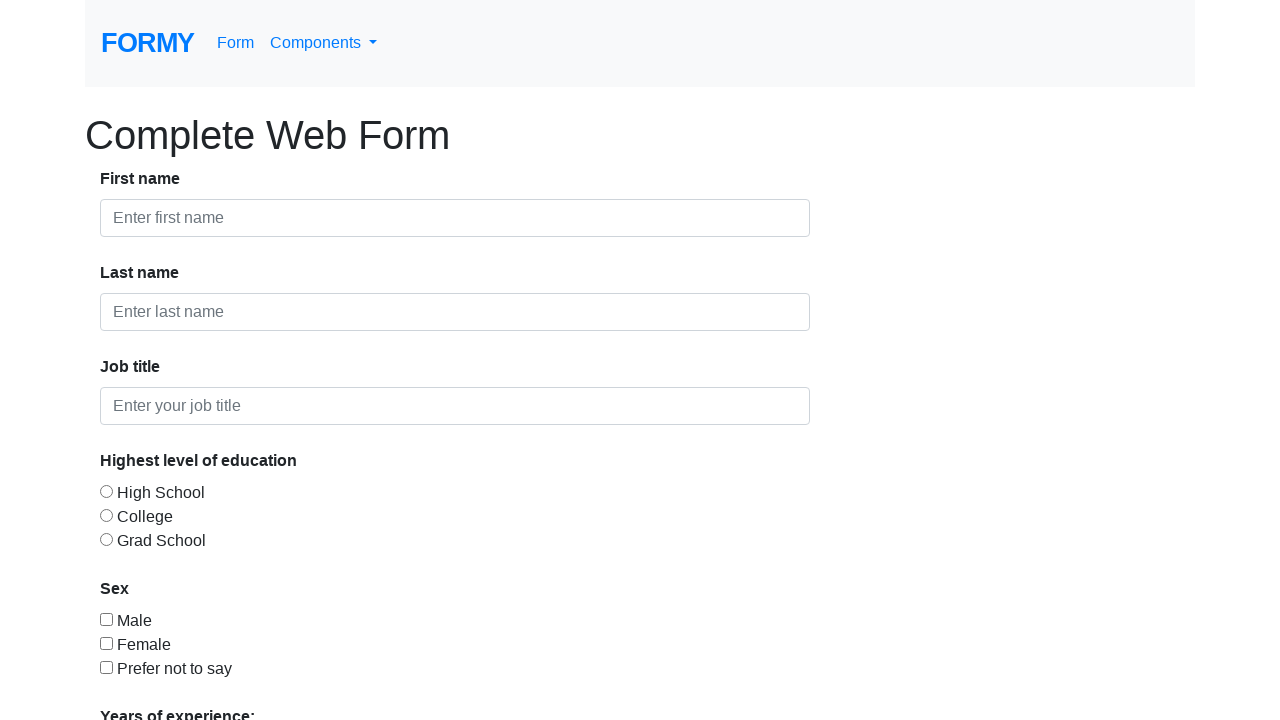

Navigated to buttons page
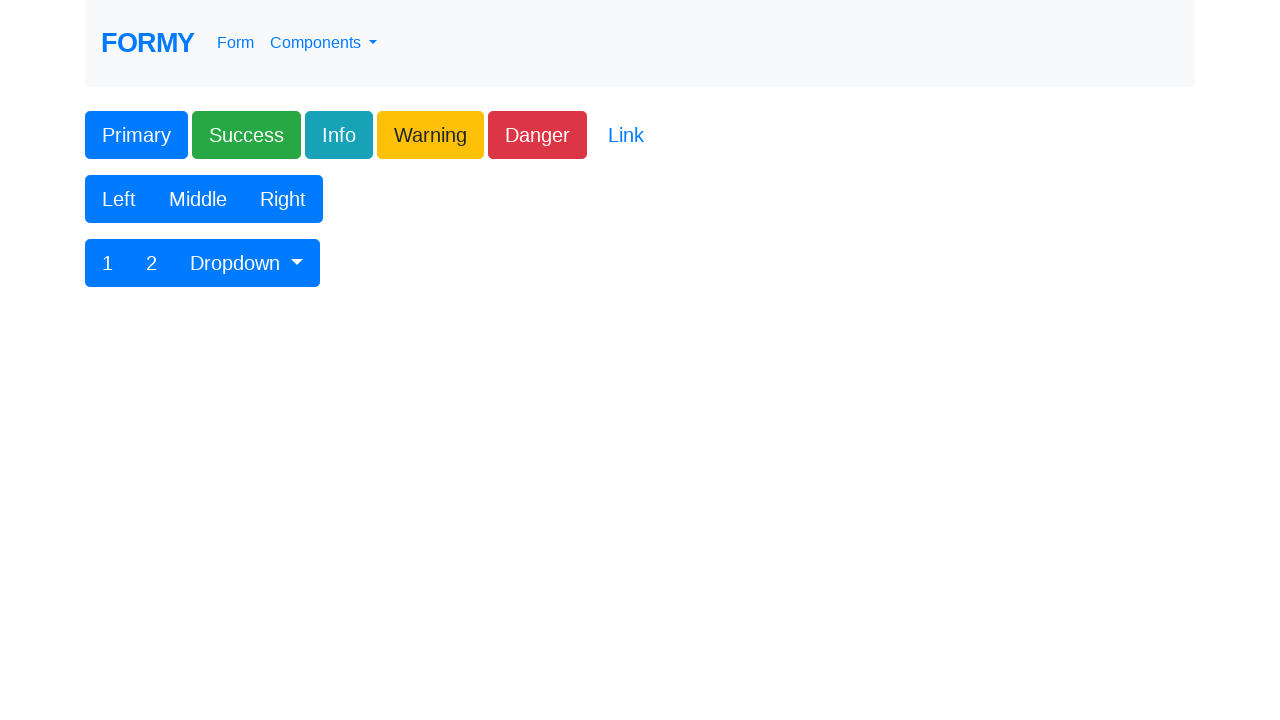

Clicked page title/logo to navigate back at (148, 43) on xpath=//a[@id="logo"]
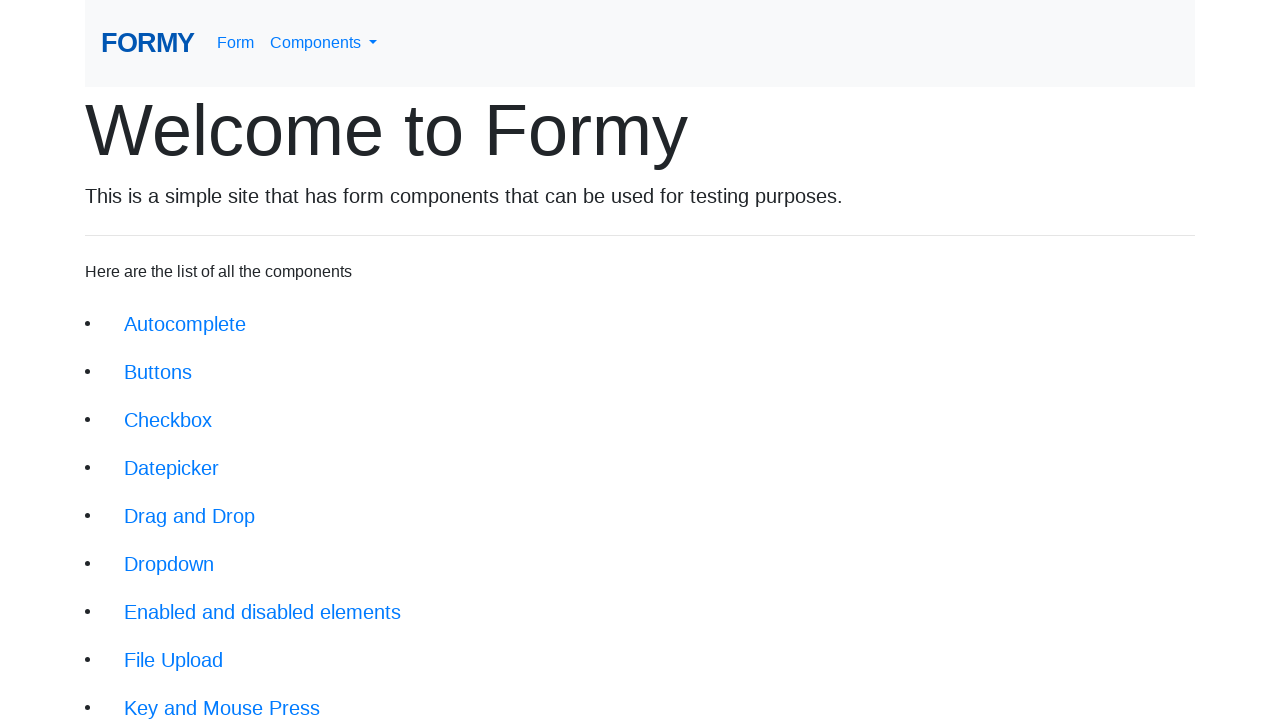

Welcome text heading became visible on home page
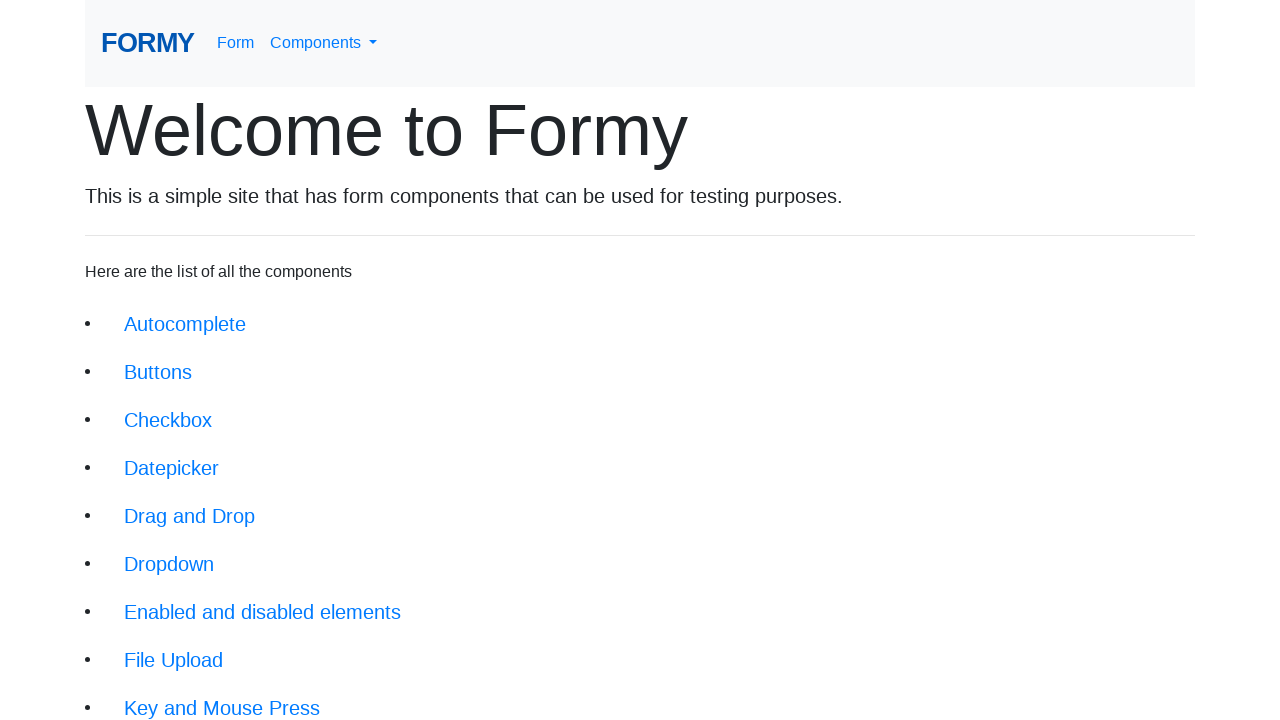

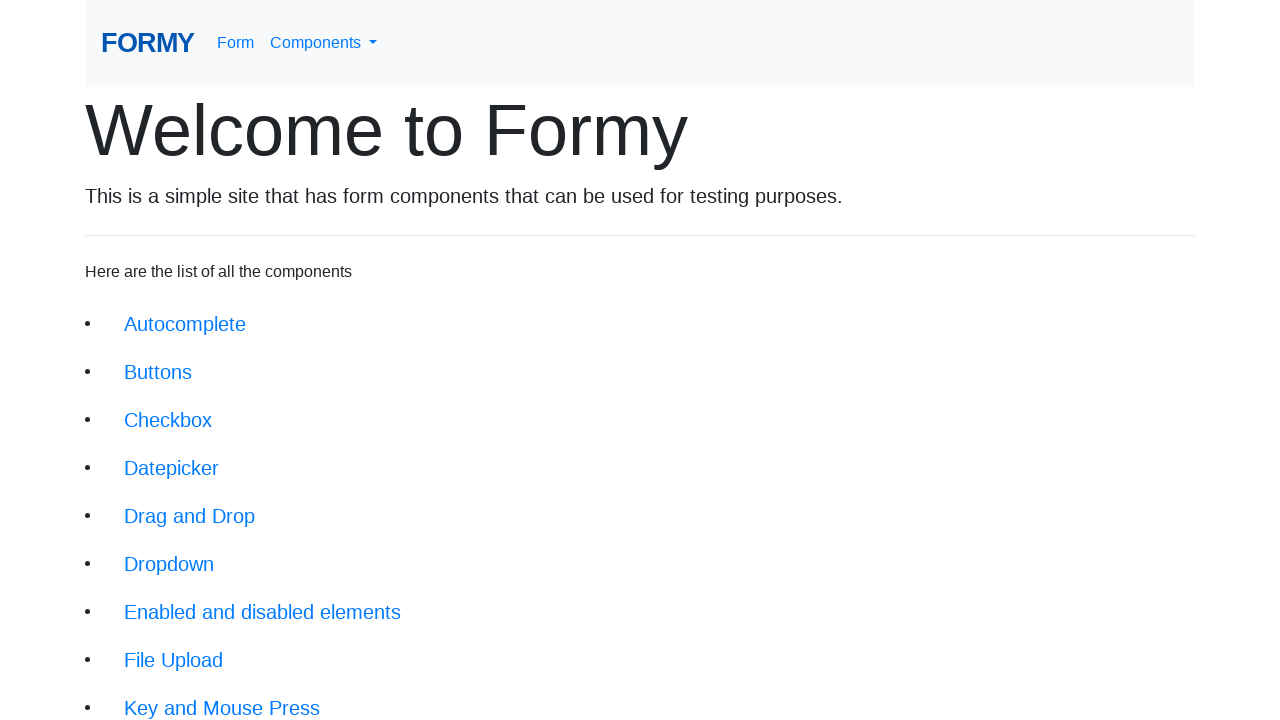